Navigates to a test page and clicks a button that triggers a JavaScript error with a stacktrace

Starting URL: https://www.selenium.dev/selenium/web/bidi/logEntryAdded.html

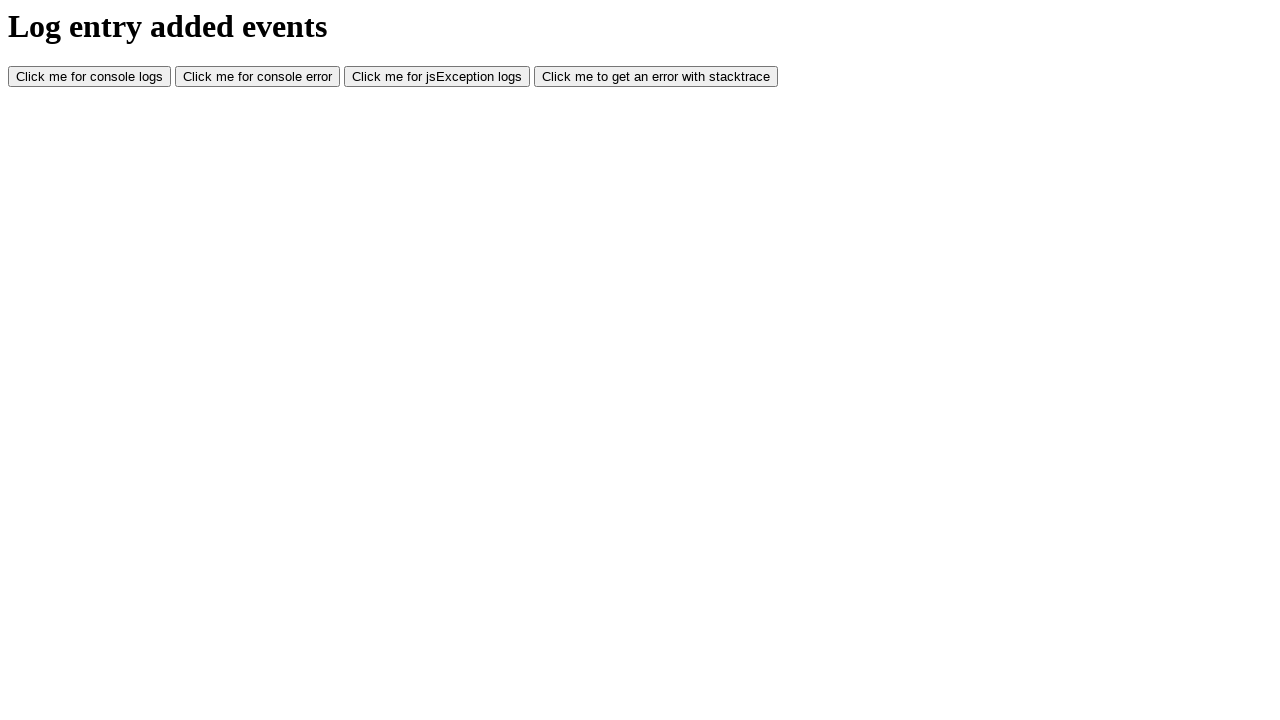

Navigated to test page for stacktrace logging
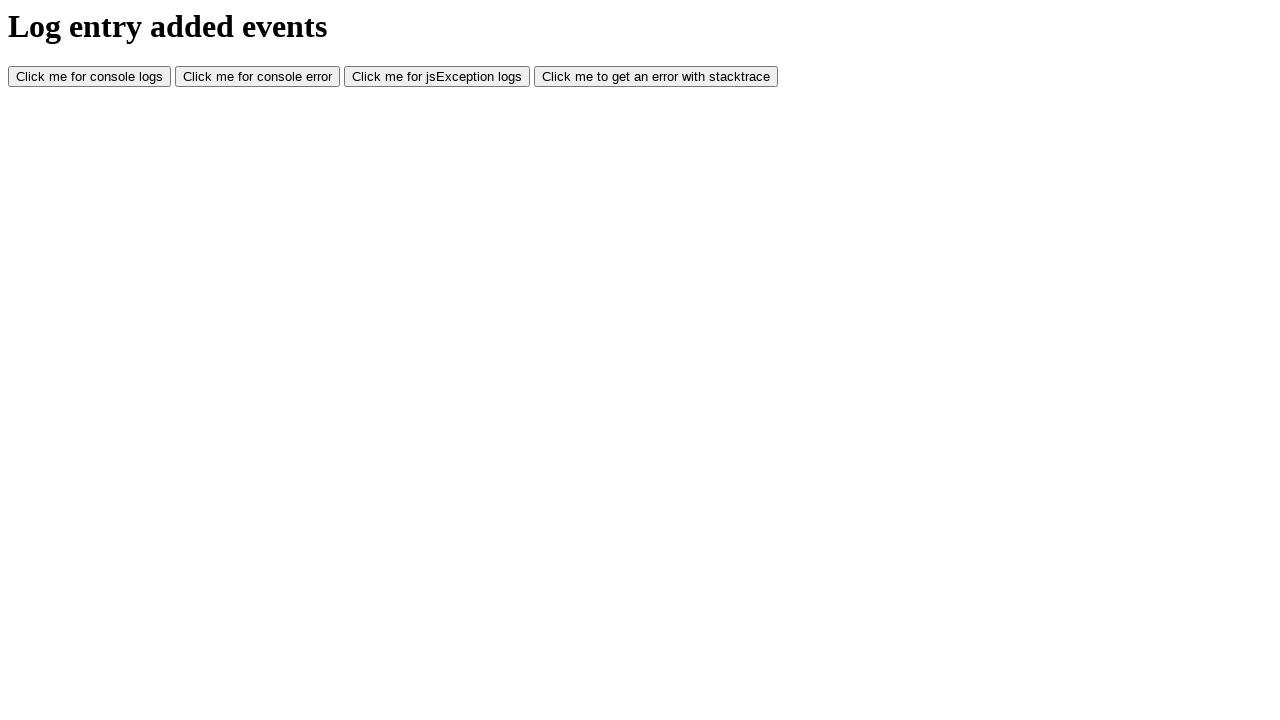

Clicked button that triggers JavaScript error with stacktrace at (656, 77) on #logWithStacktrace
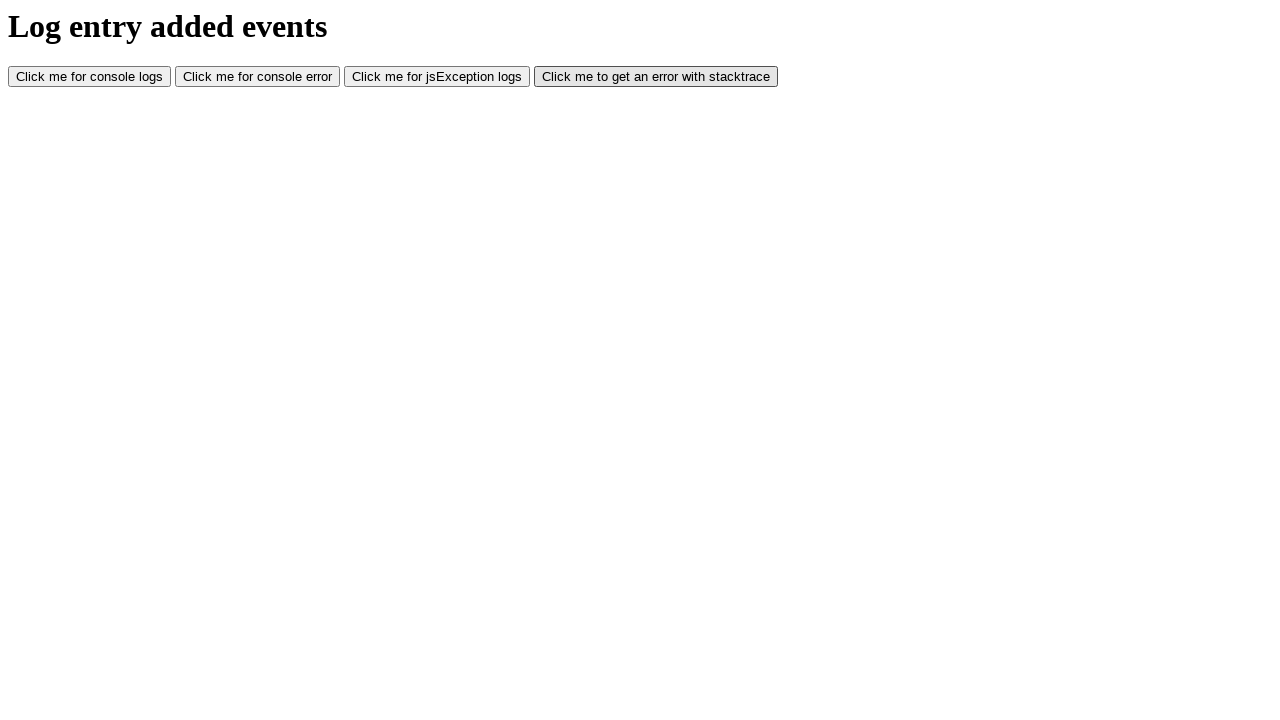

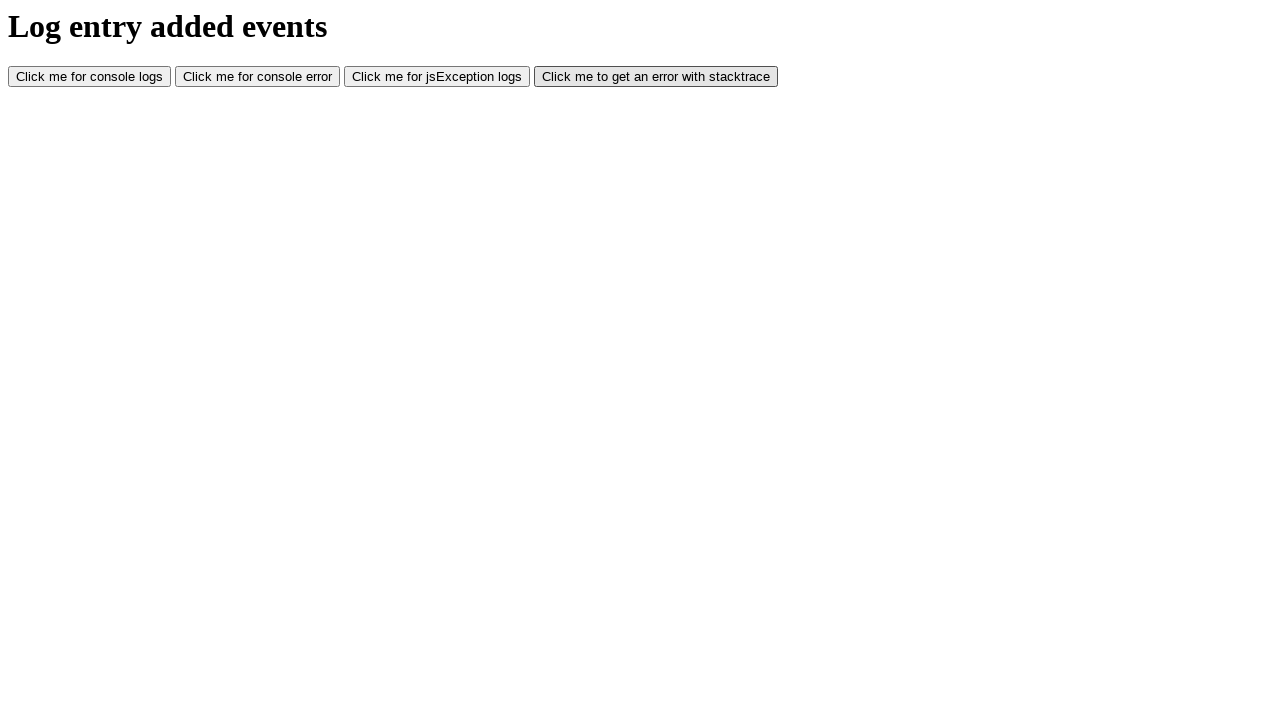